Tests JavaScript confirm alert by clicking the confirm button and accepting the alert

Starting URL: http://practice.cydeo.com/javascript_alerts

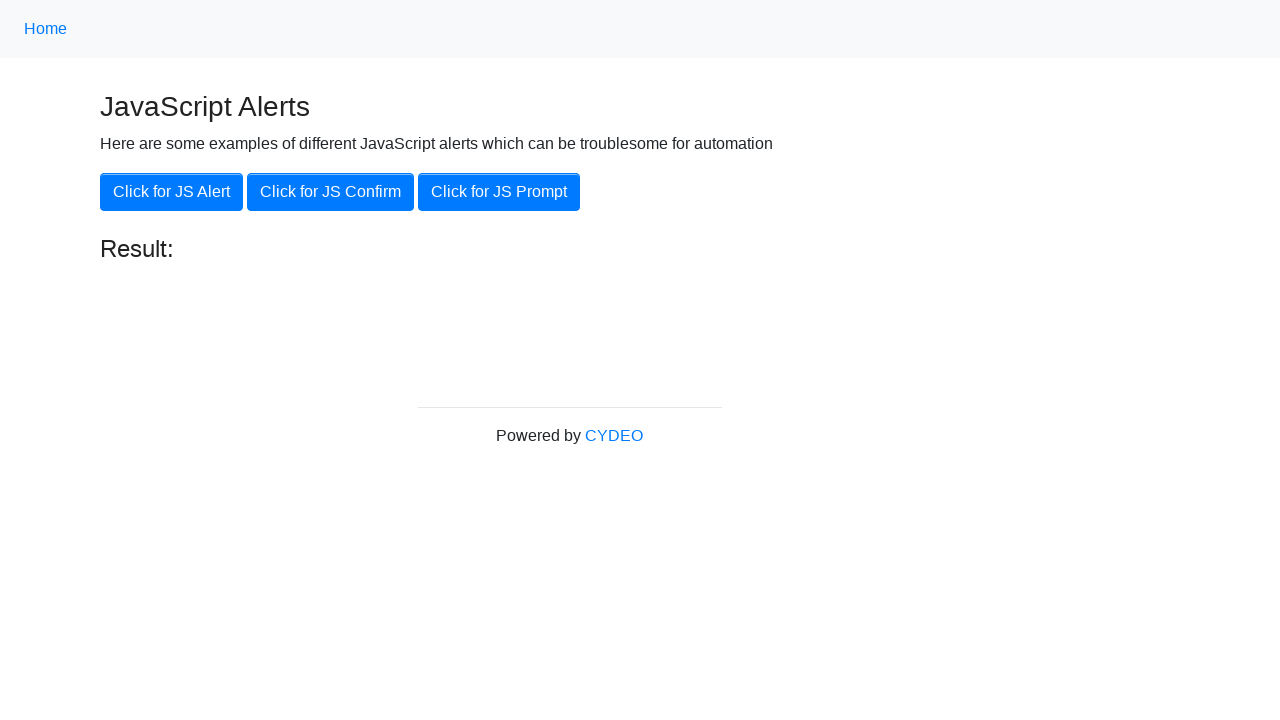

Set up dialog handler to accept confirm alerts
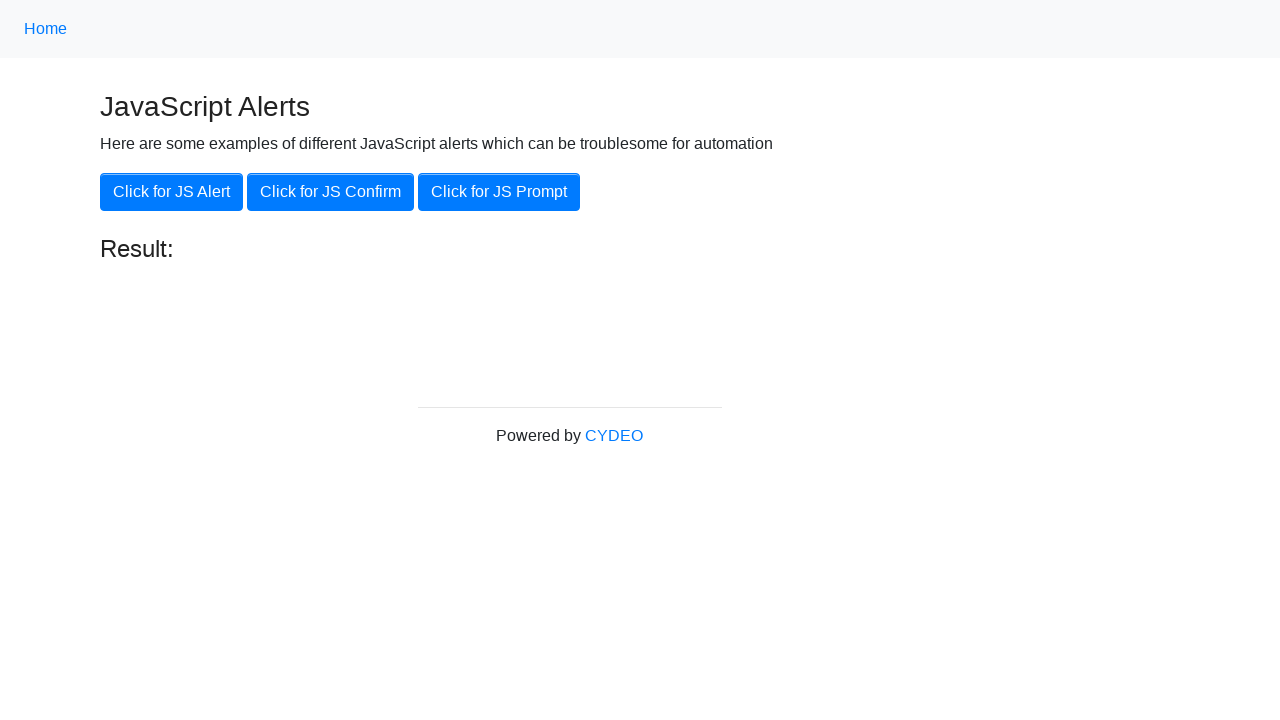

Clicked the JavaScript confirm button at (330, 192) on xpath=//button[@onclick='jsConfirm()']
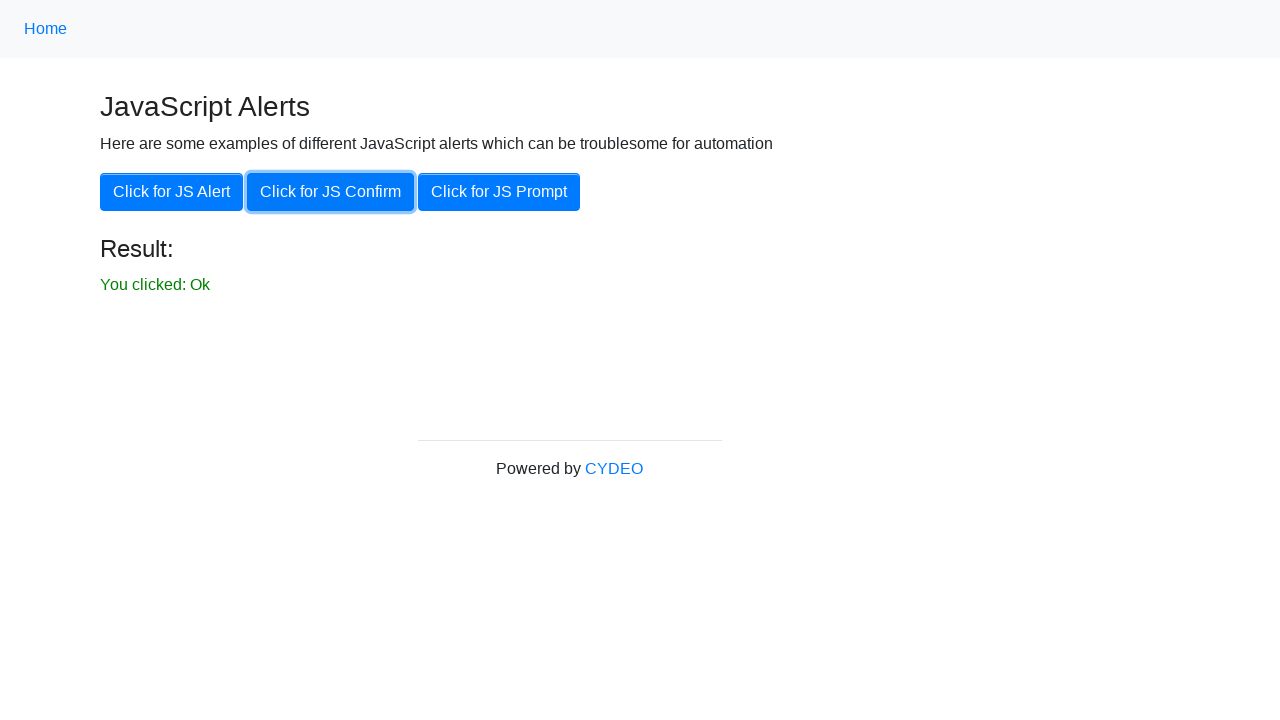

Waited for result element to appear
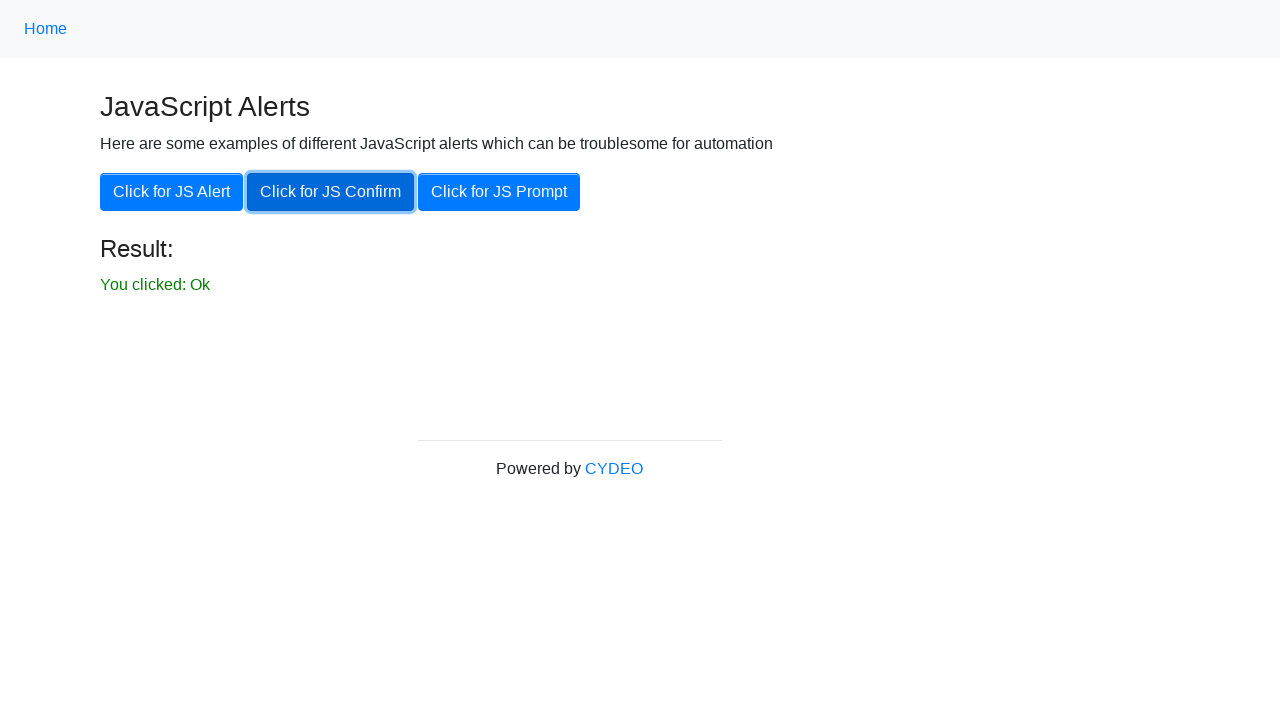

Located result element
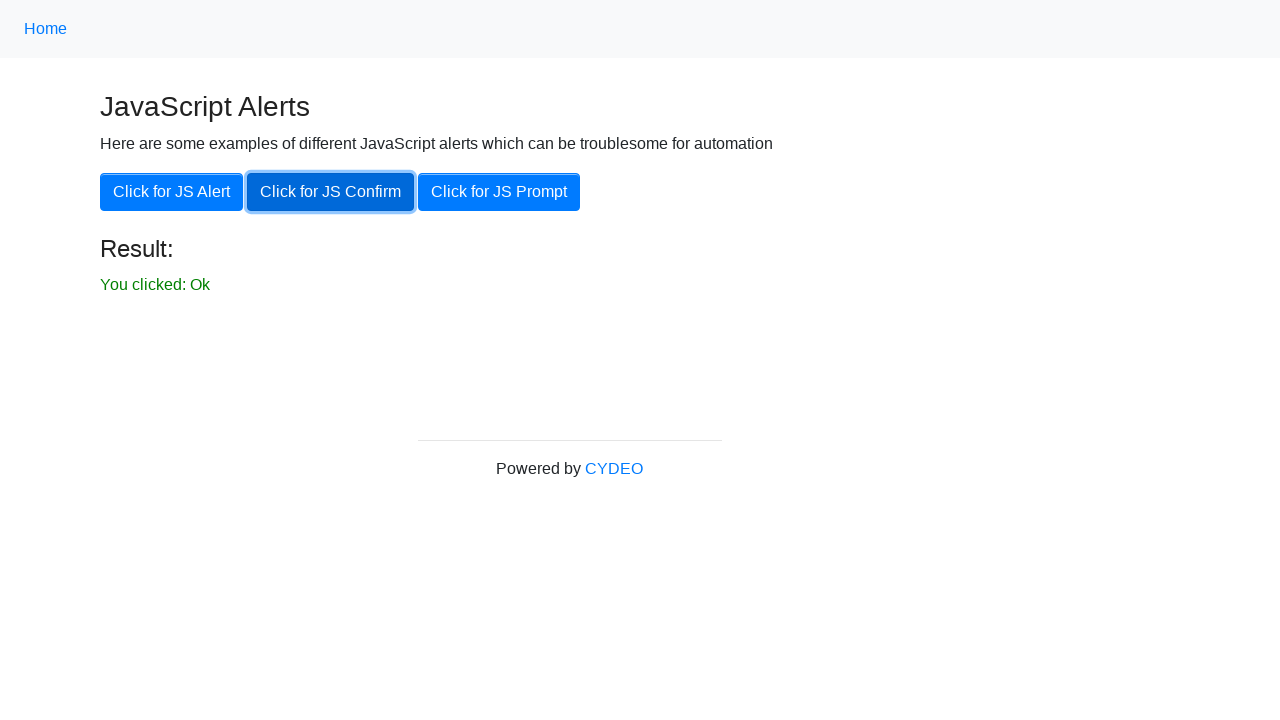

Verified result element is visible
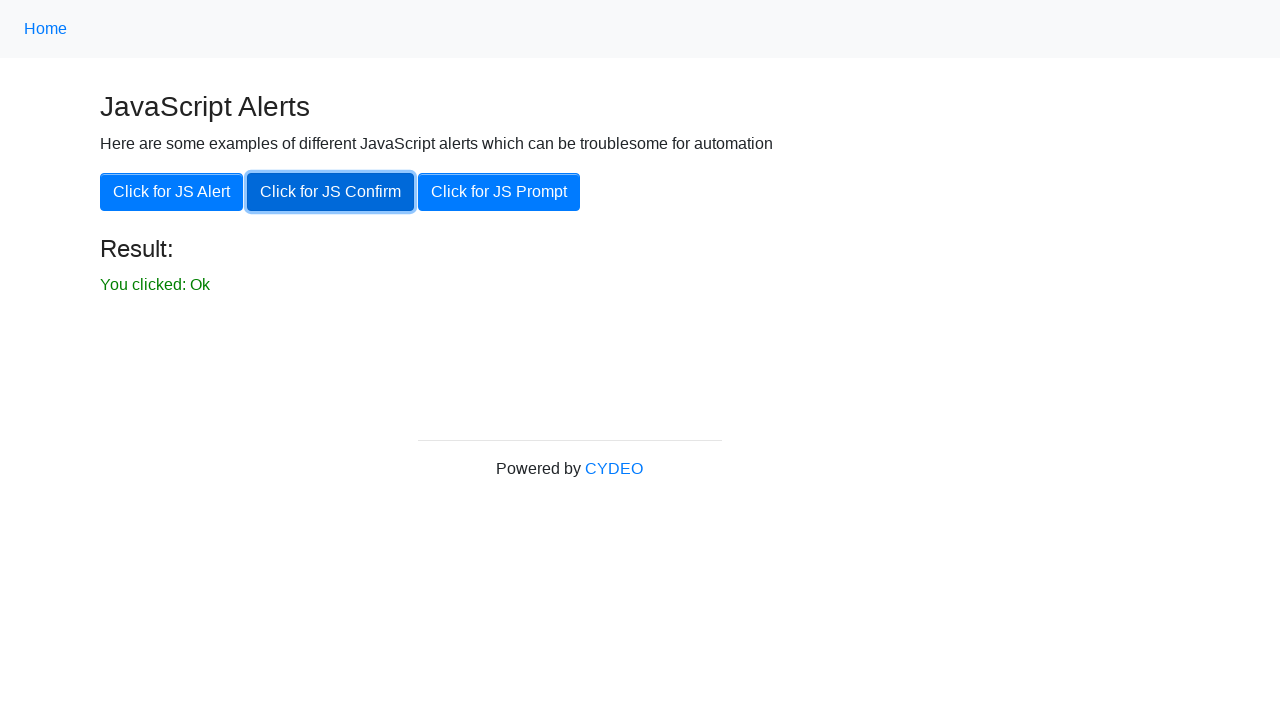

Verified result text contains 'You clicked: Ok'
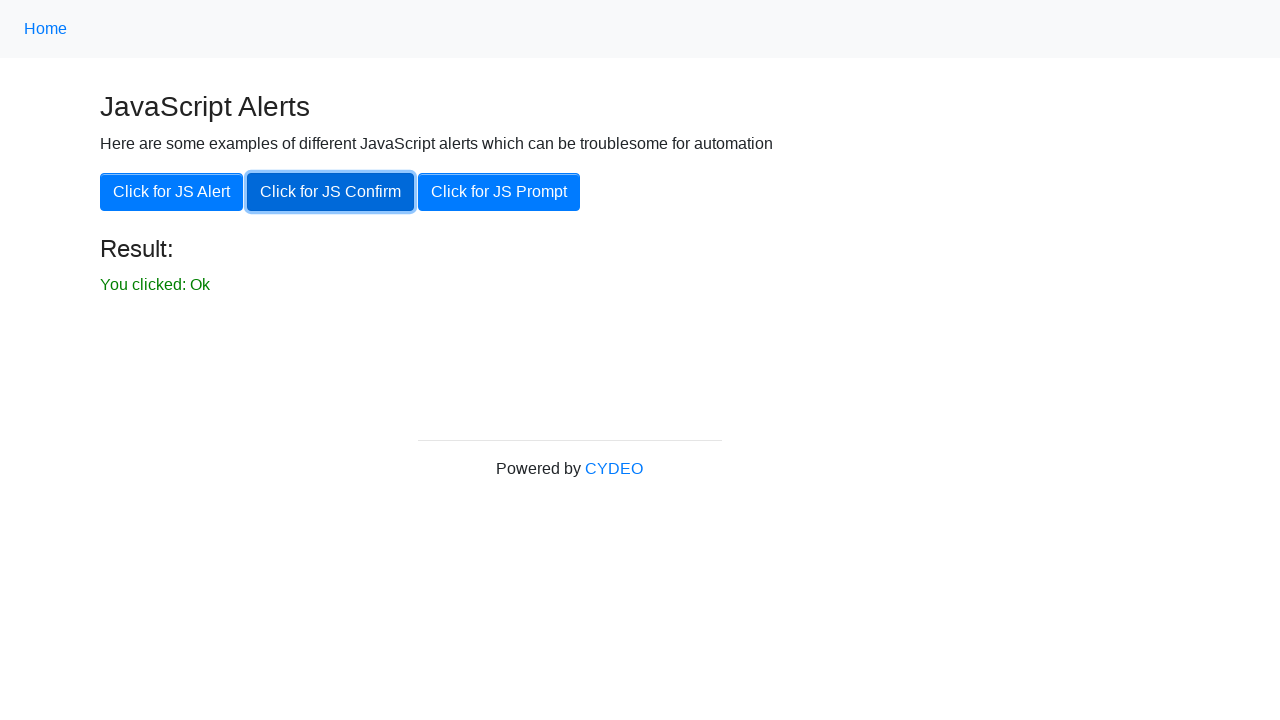

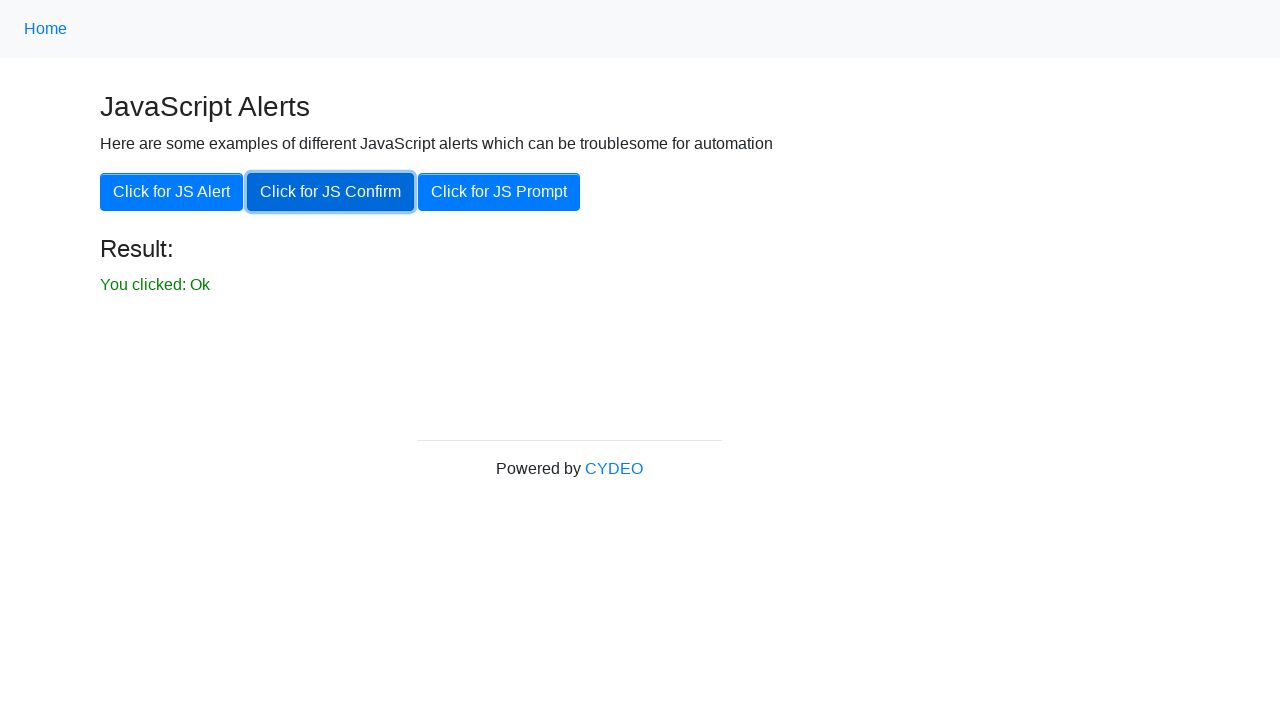